Verifies that the homepage is visible on the automation exercise website

Starting URL: https://automationexercise.com/

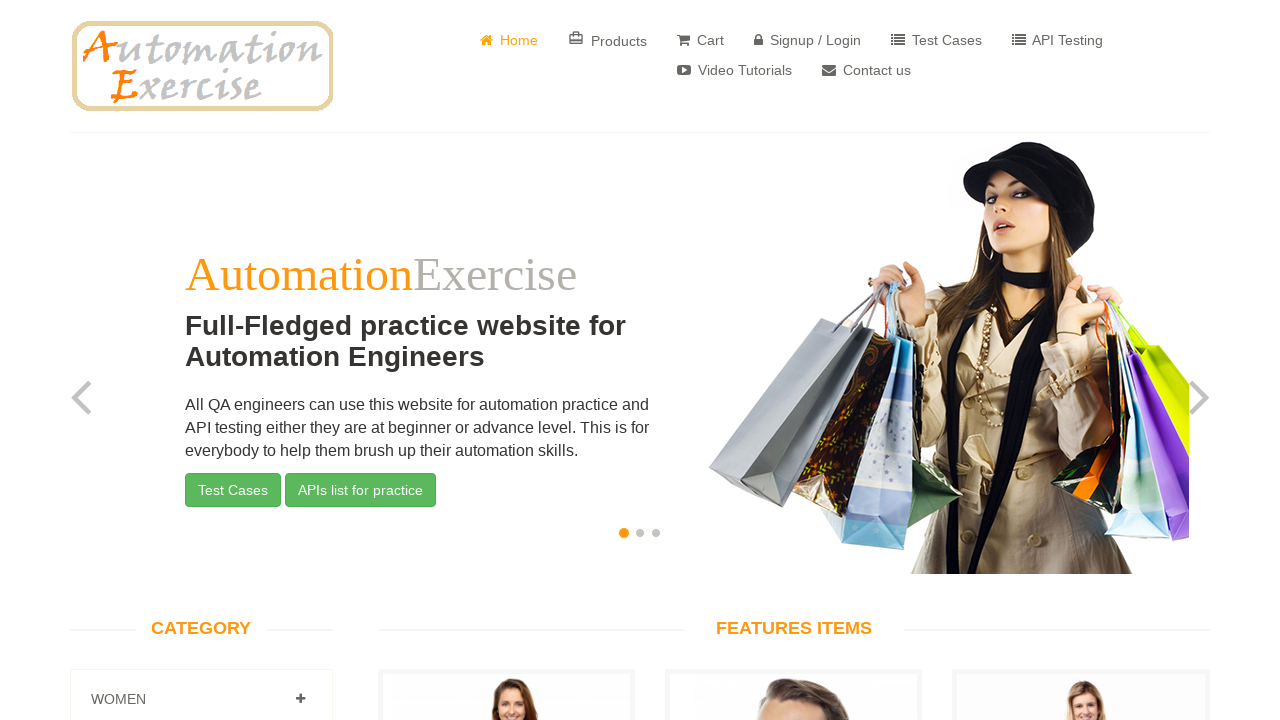

Homepage body element is visible
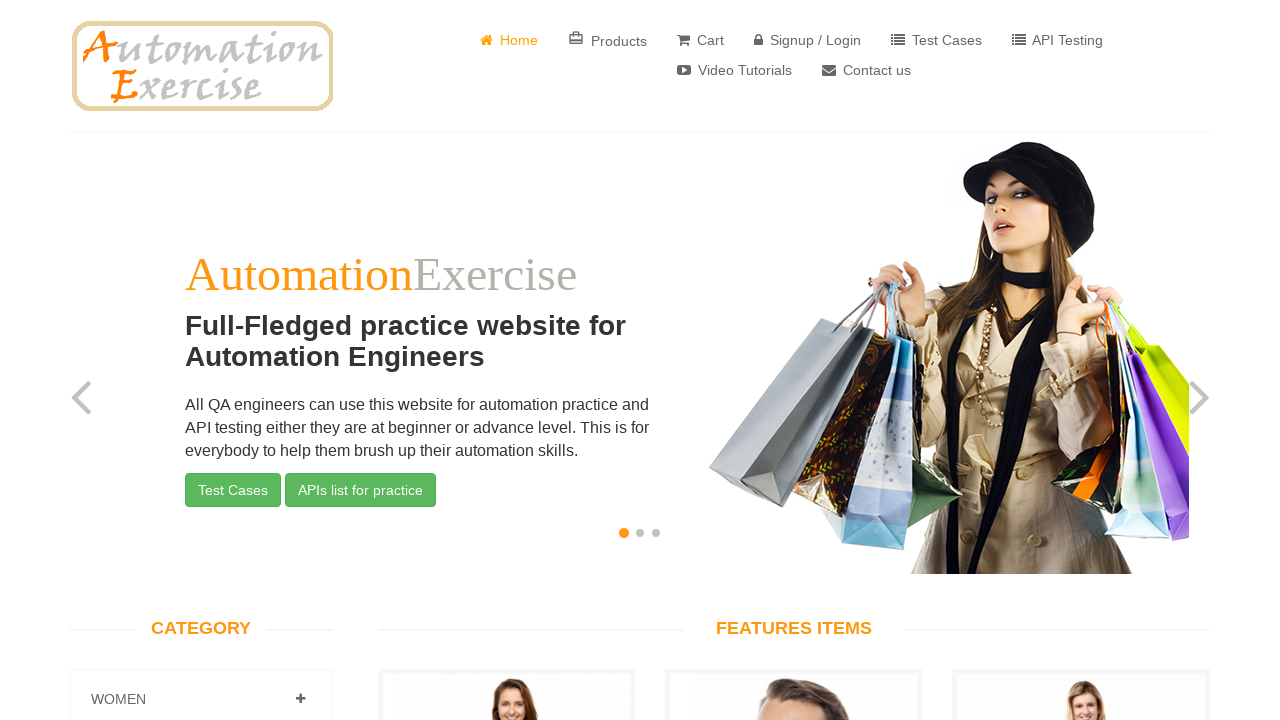

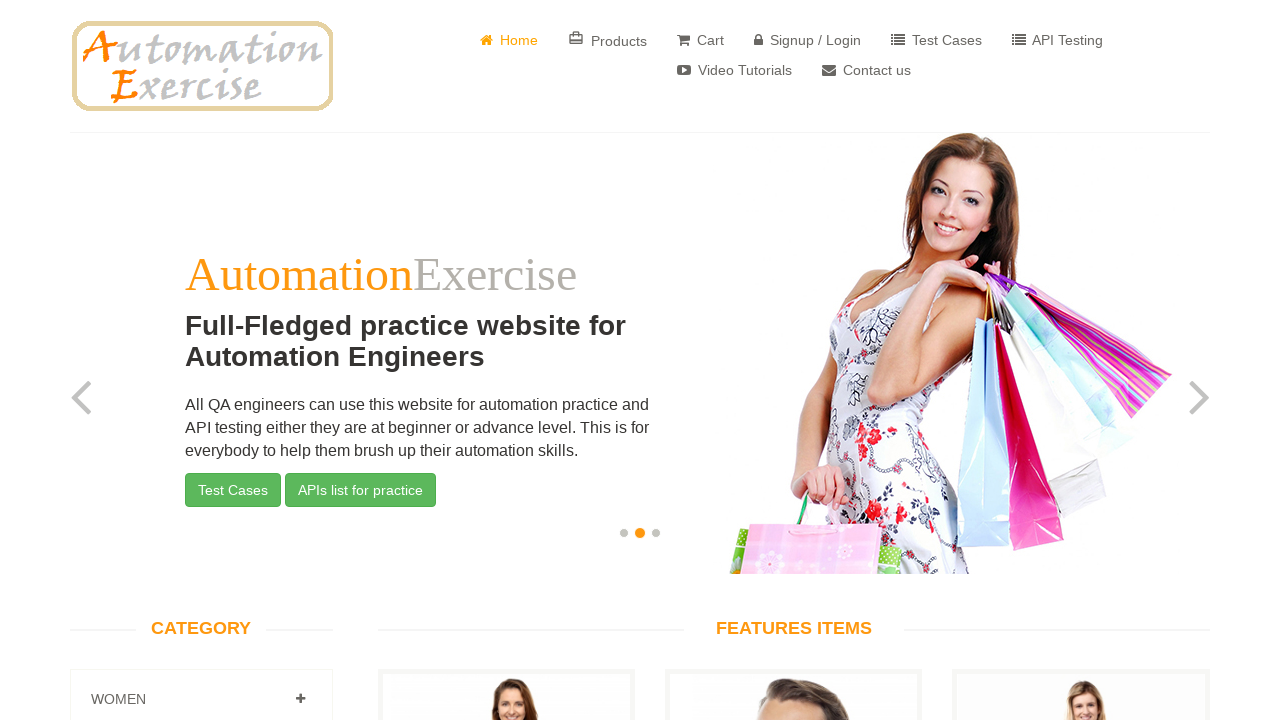